Tests slider functionality by dragging the slider handle and verifying the value changes

Starting URL: https://demoqa.com/slider

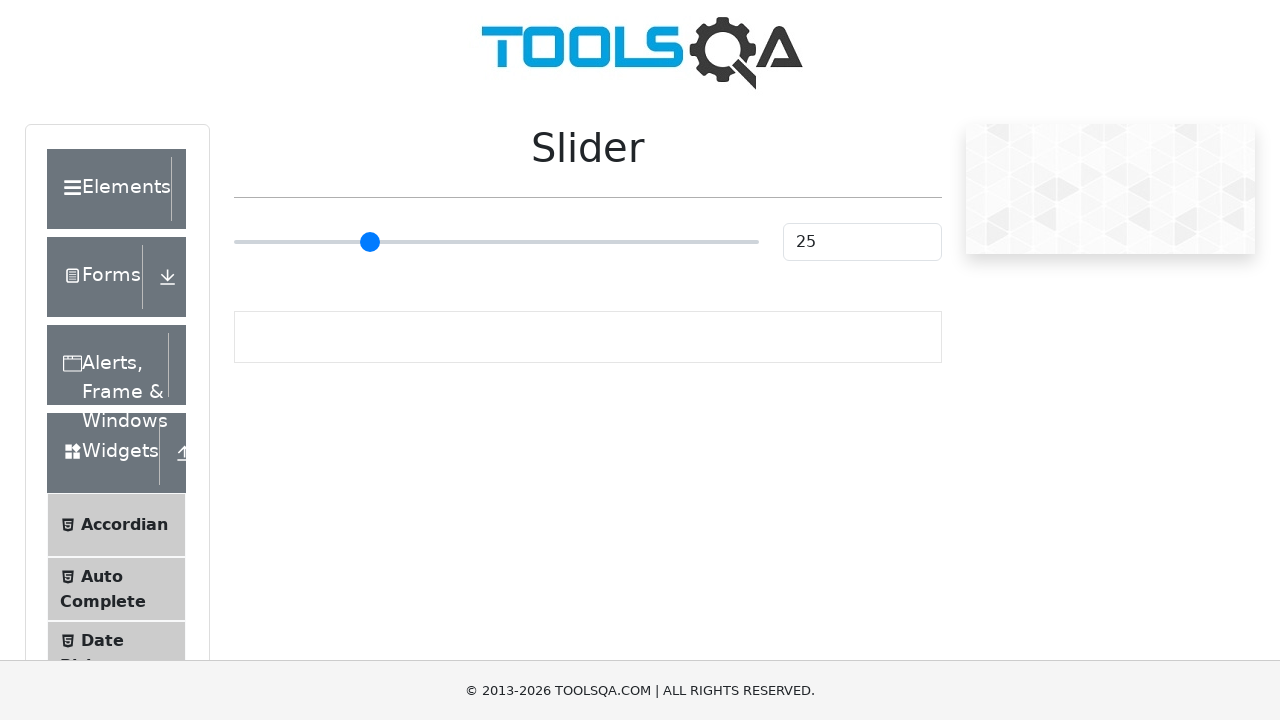

Located slider element
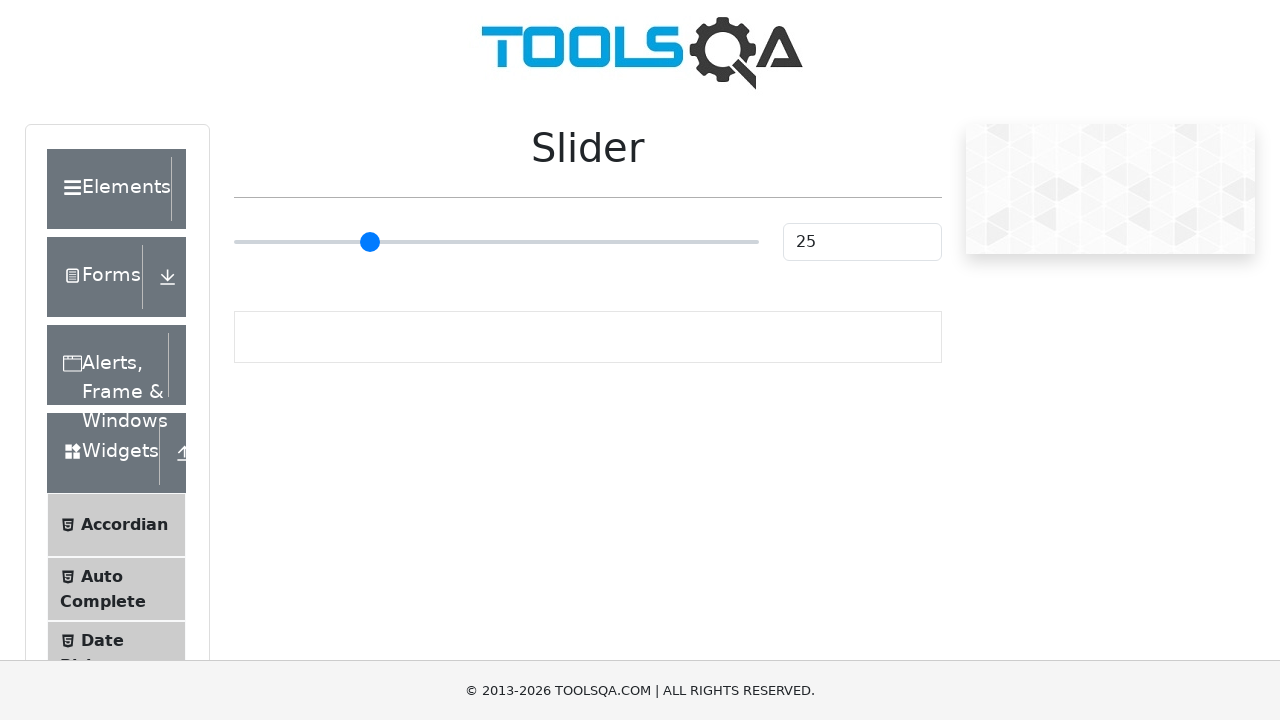

Retrieved slider bounding box
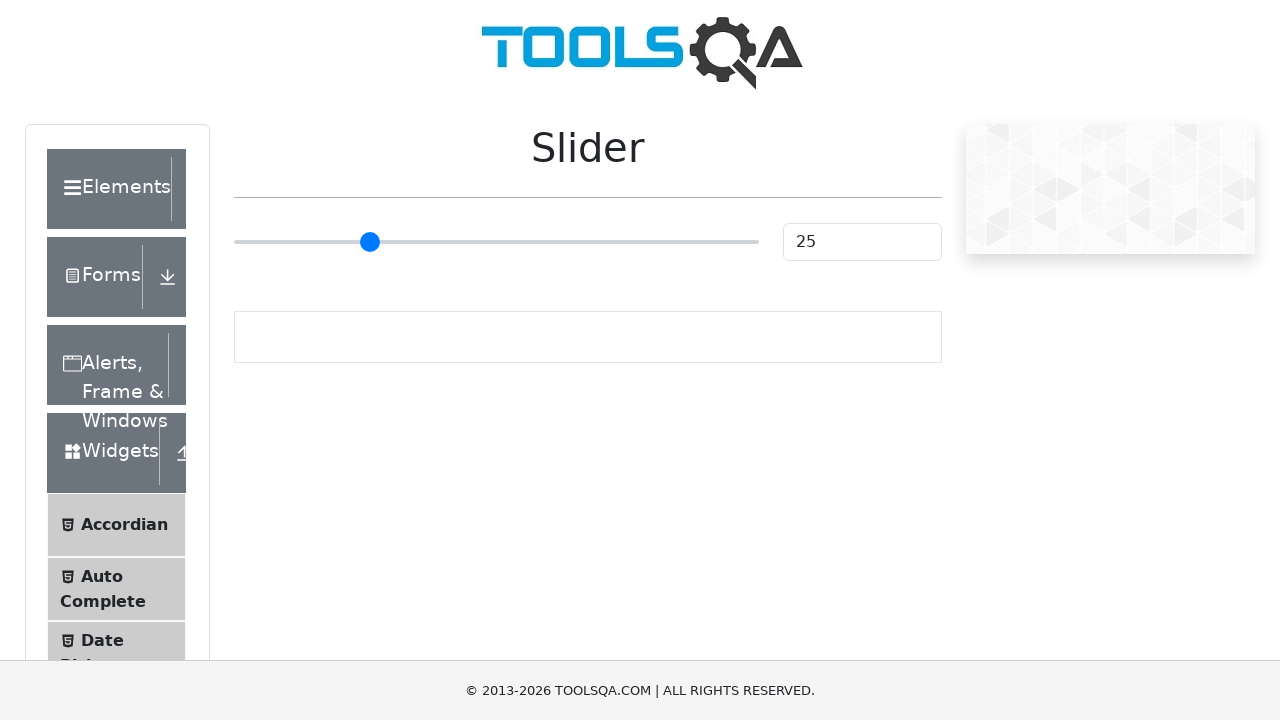

Moved mouse to slider center position at (496, 242)
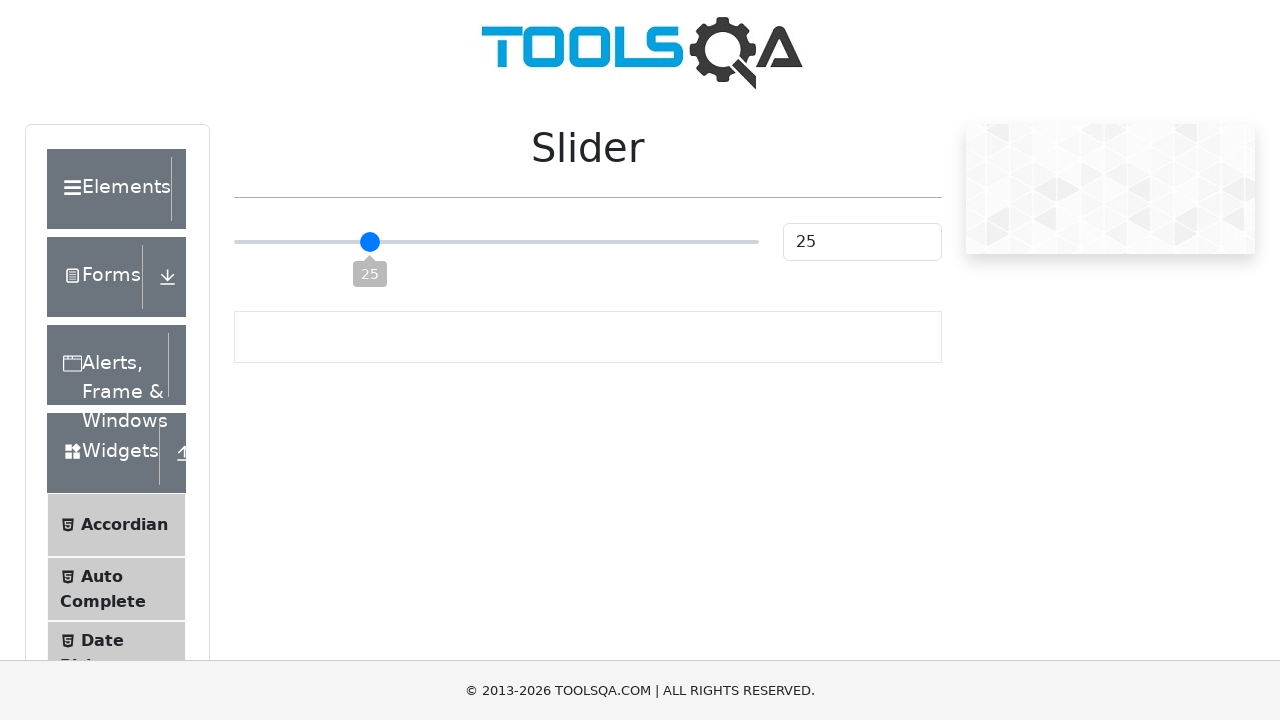

Pressed mouse button down on slider at (496, 242)
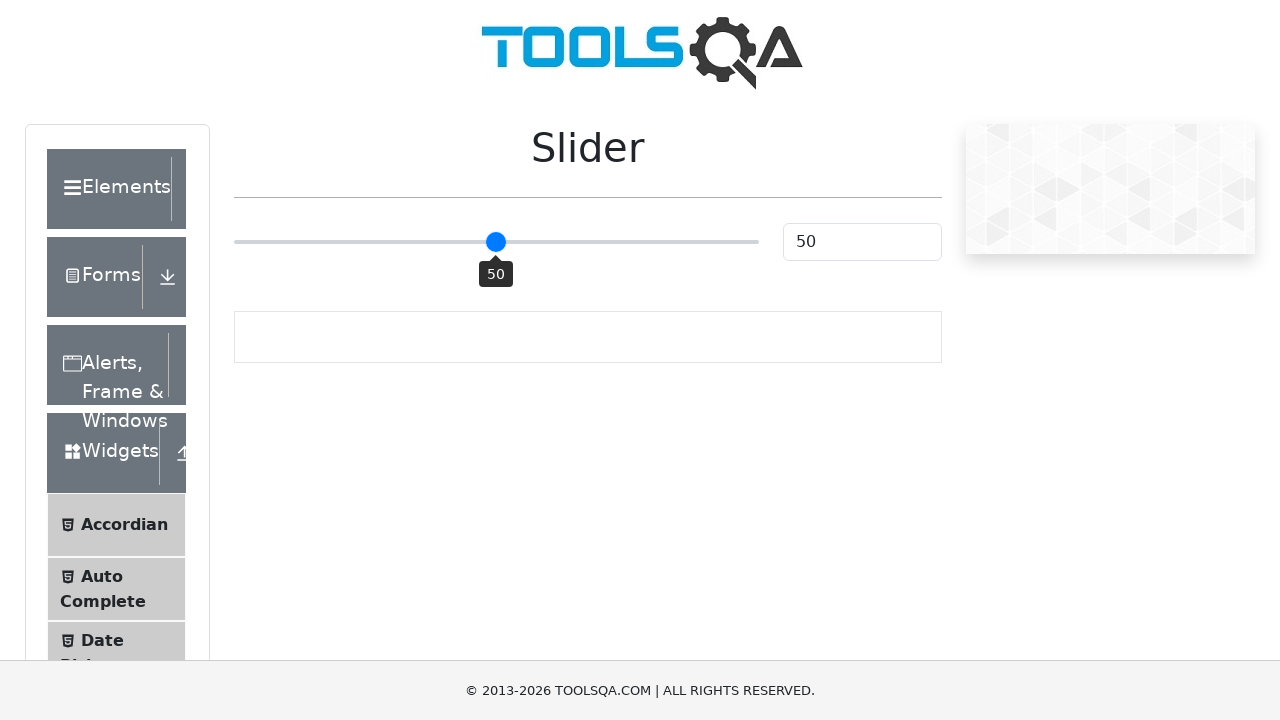

Dragged slider handle 50 pixels to the right at (546, 242)
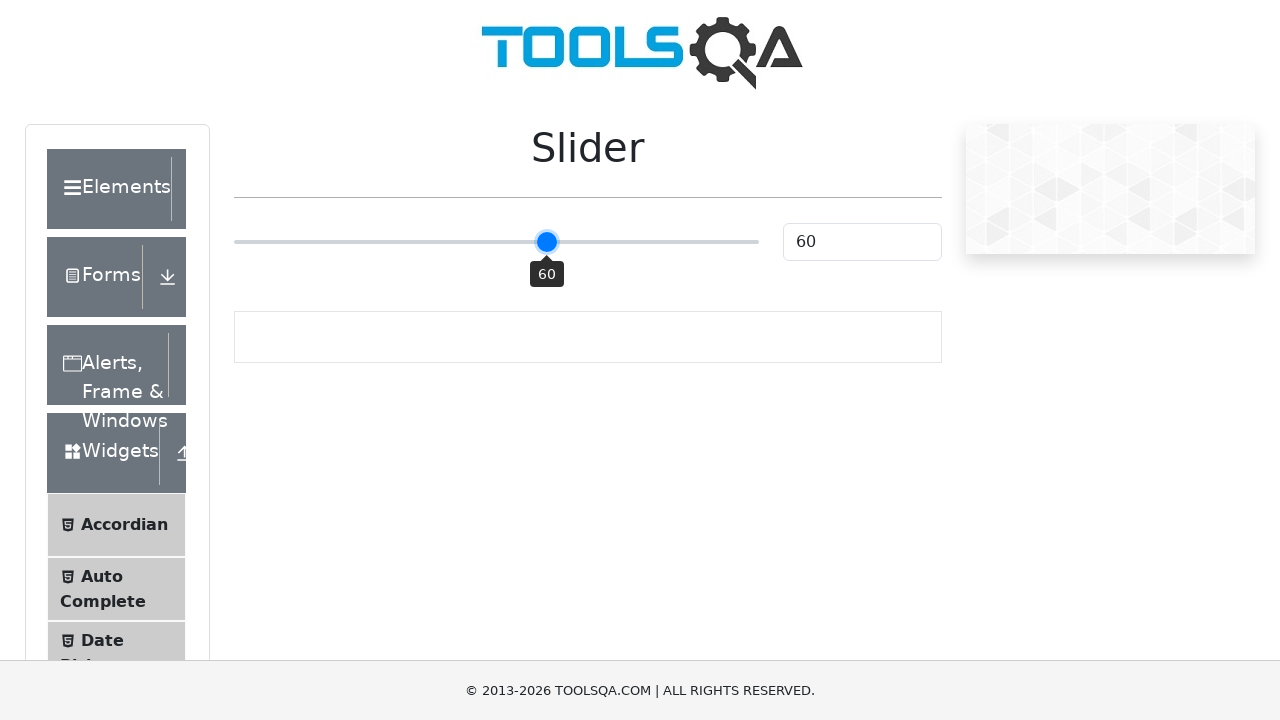

Released mouse button to complete slider drag at (546, 242)
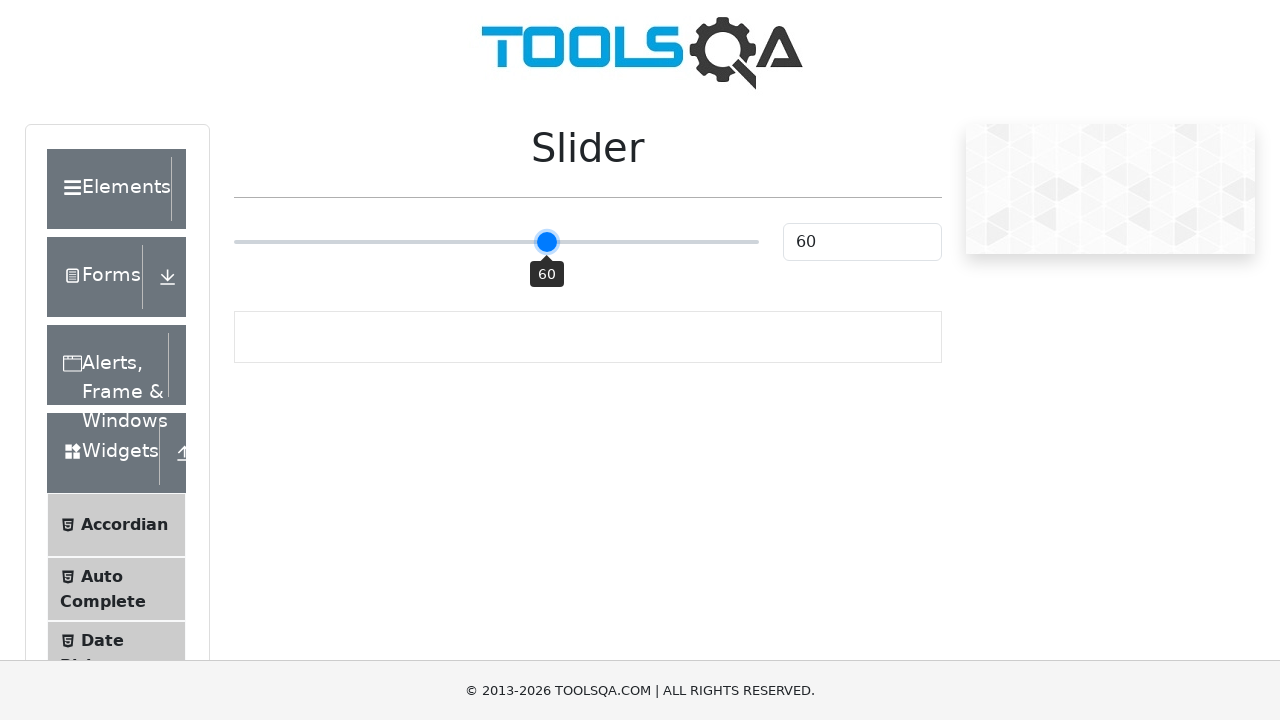

Verified slider value is greater than 25
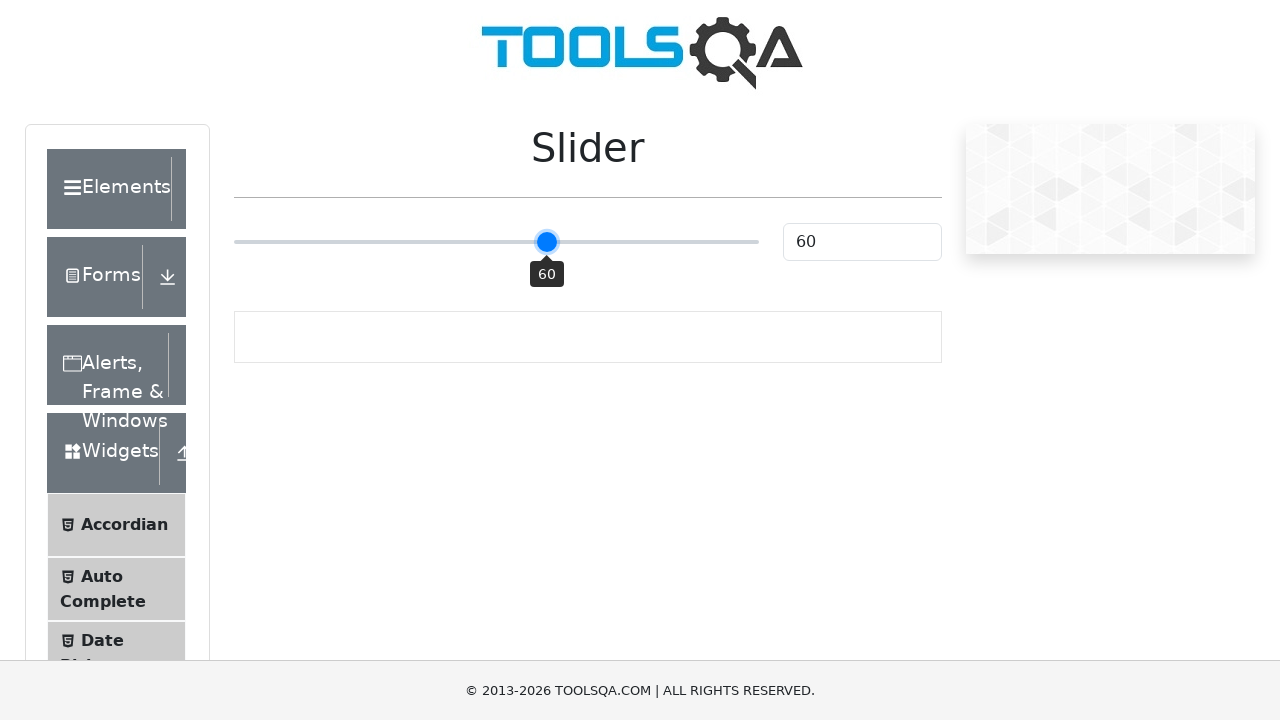

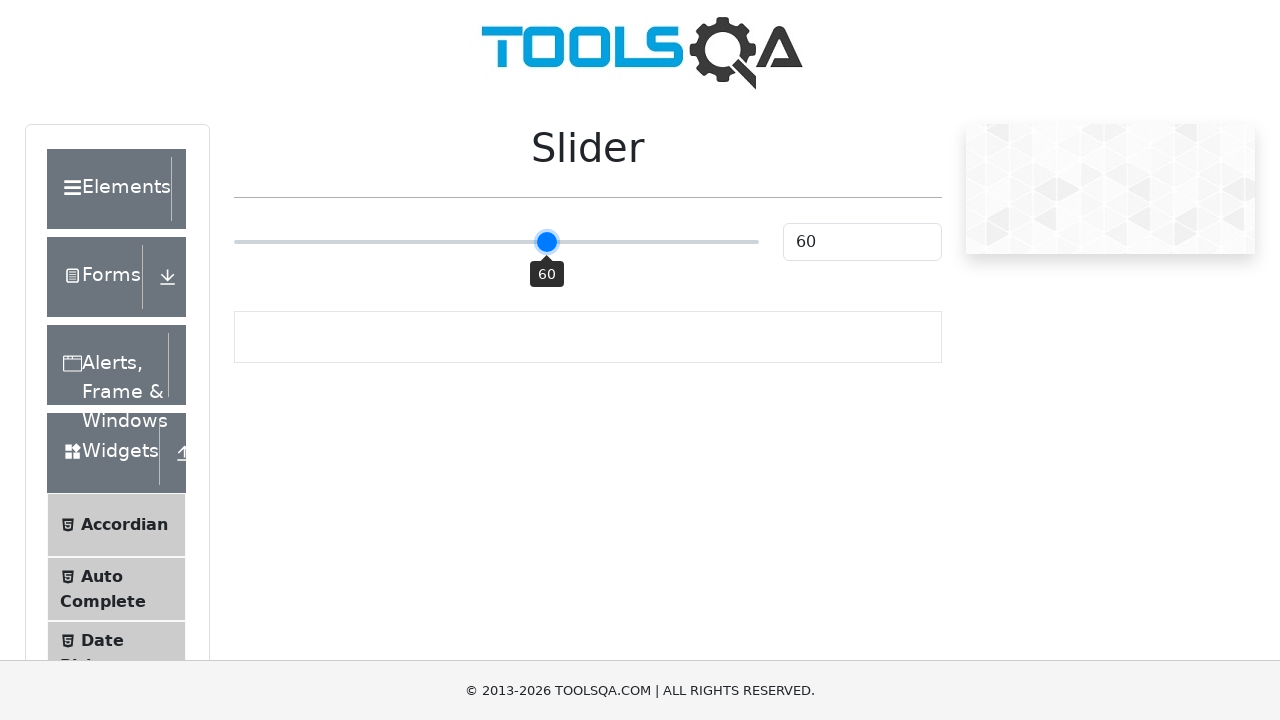